Tests basic browser navigation commands including finding elements, clicking links, and navigating forward/back/refresh on a blog site

Starting URL: http://omayo.blogspot.com/

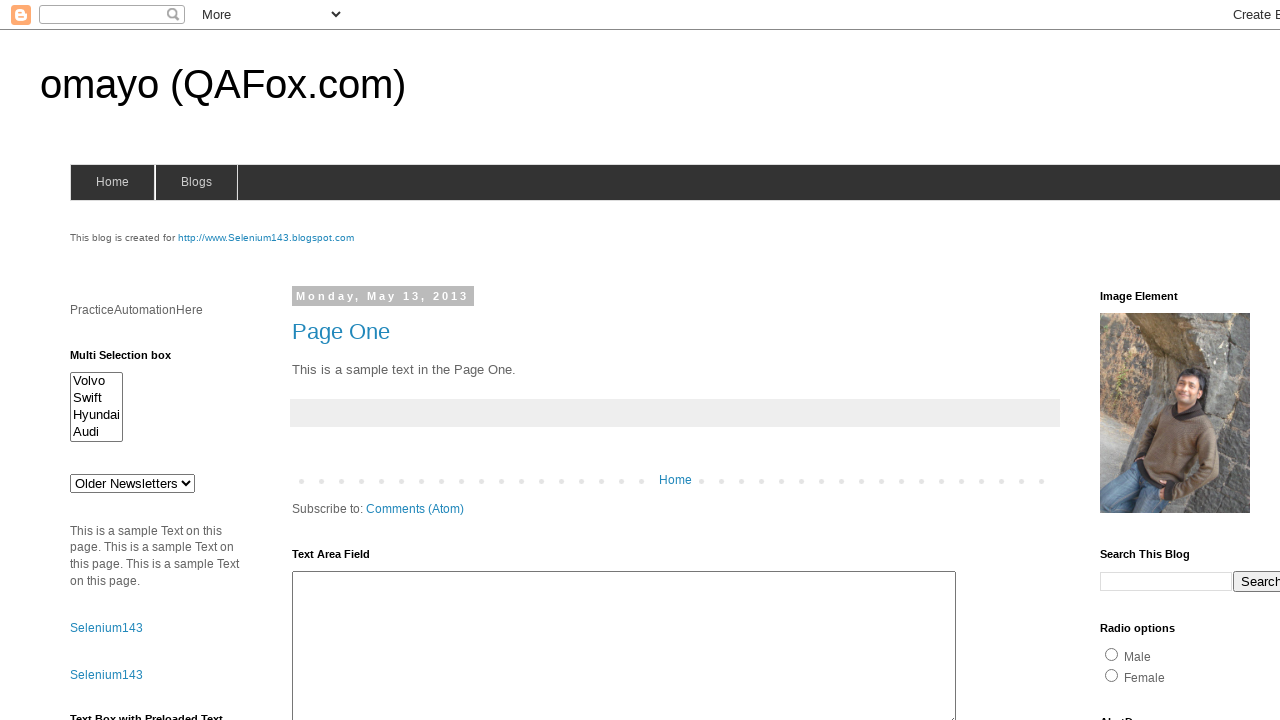

Search input element found and ready
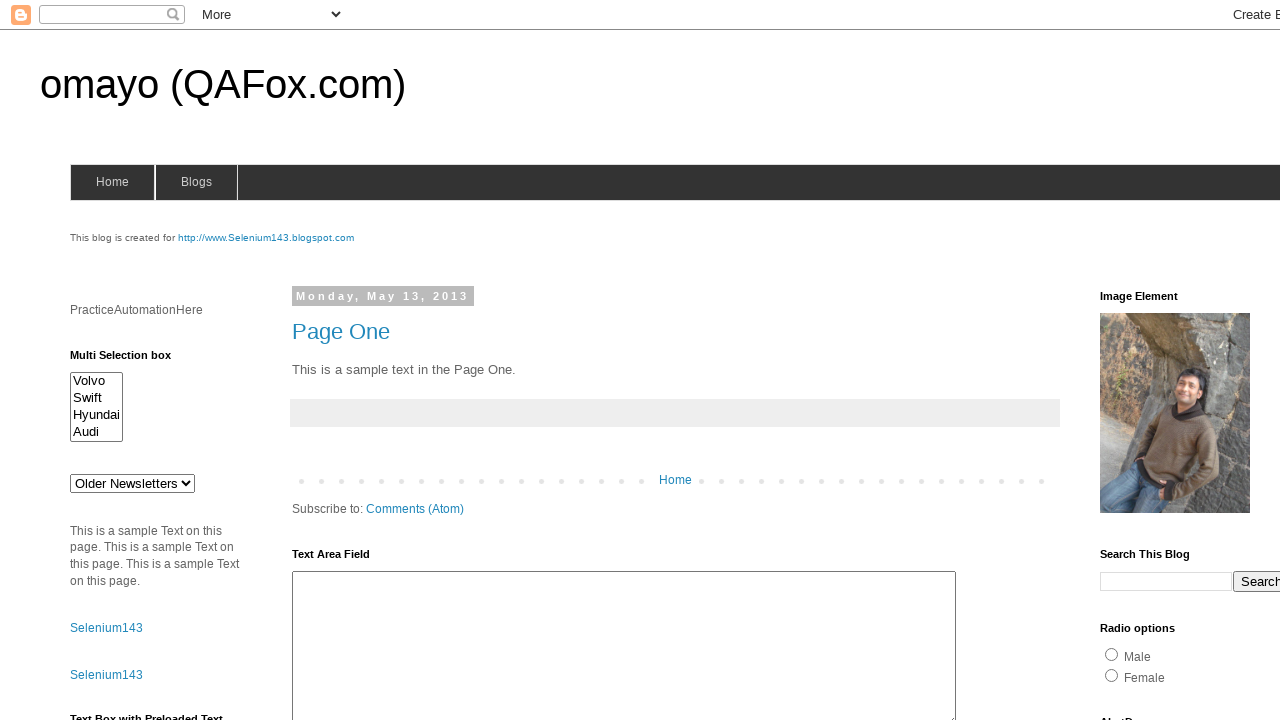

Clicked on selenium143 link at (266, 238) on #selenium143
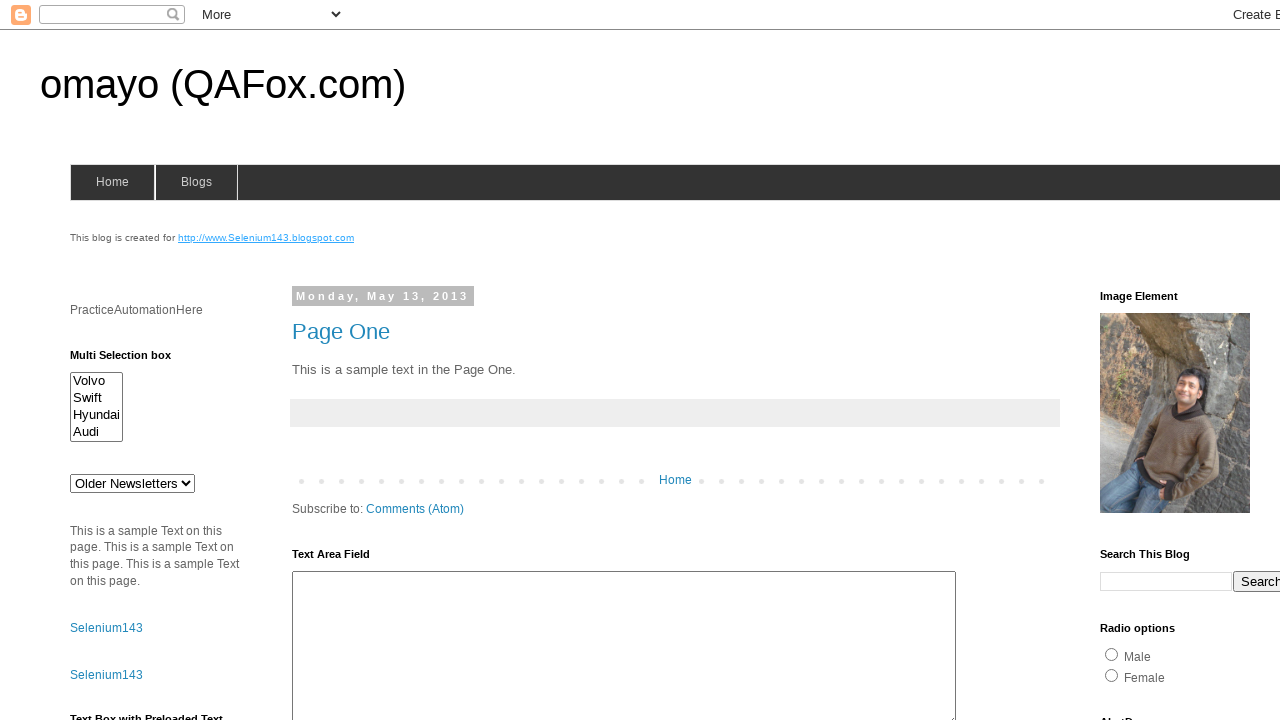

Navigated forward in browser history
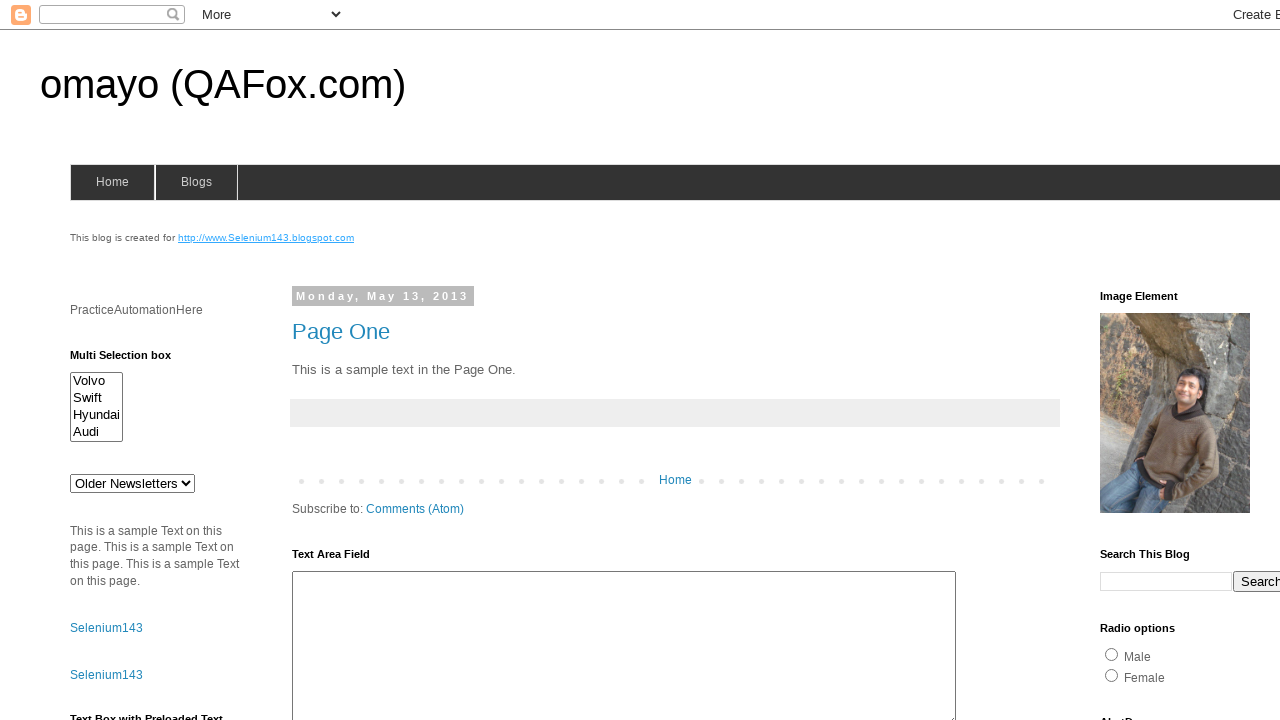

Navigated back to previous page
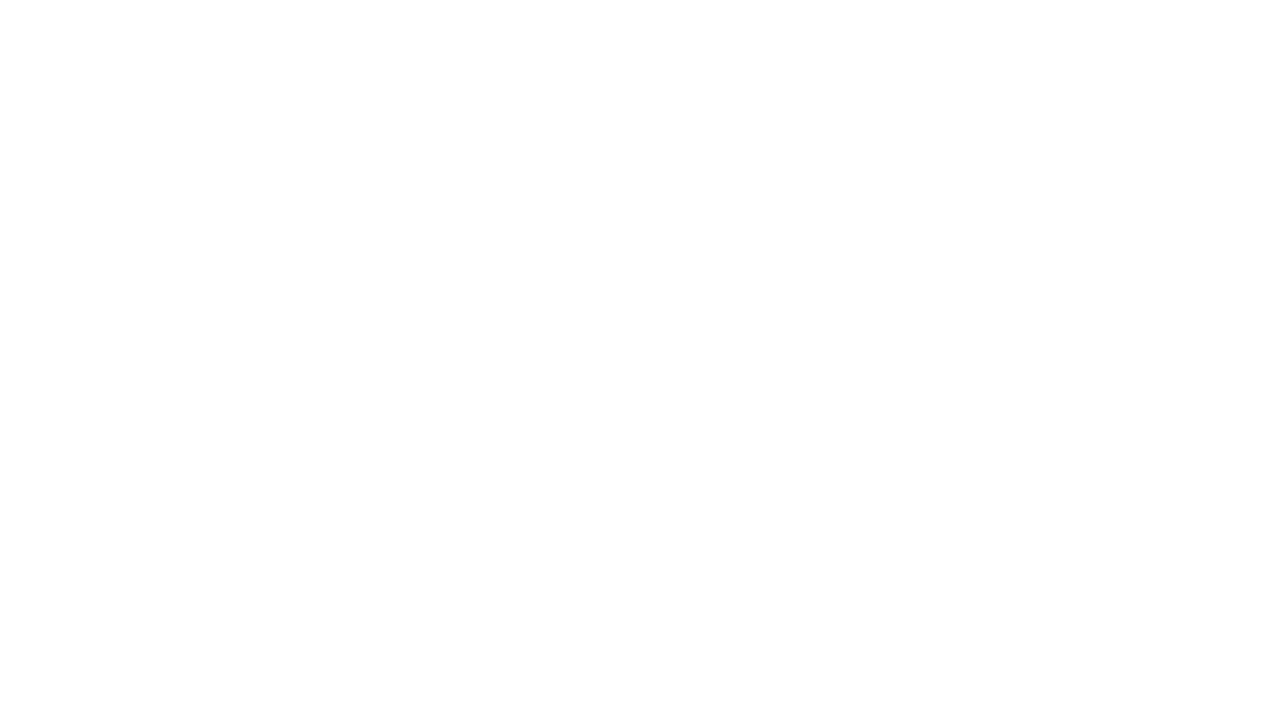

Refreshed the current page
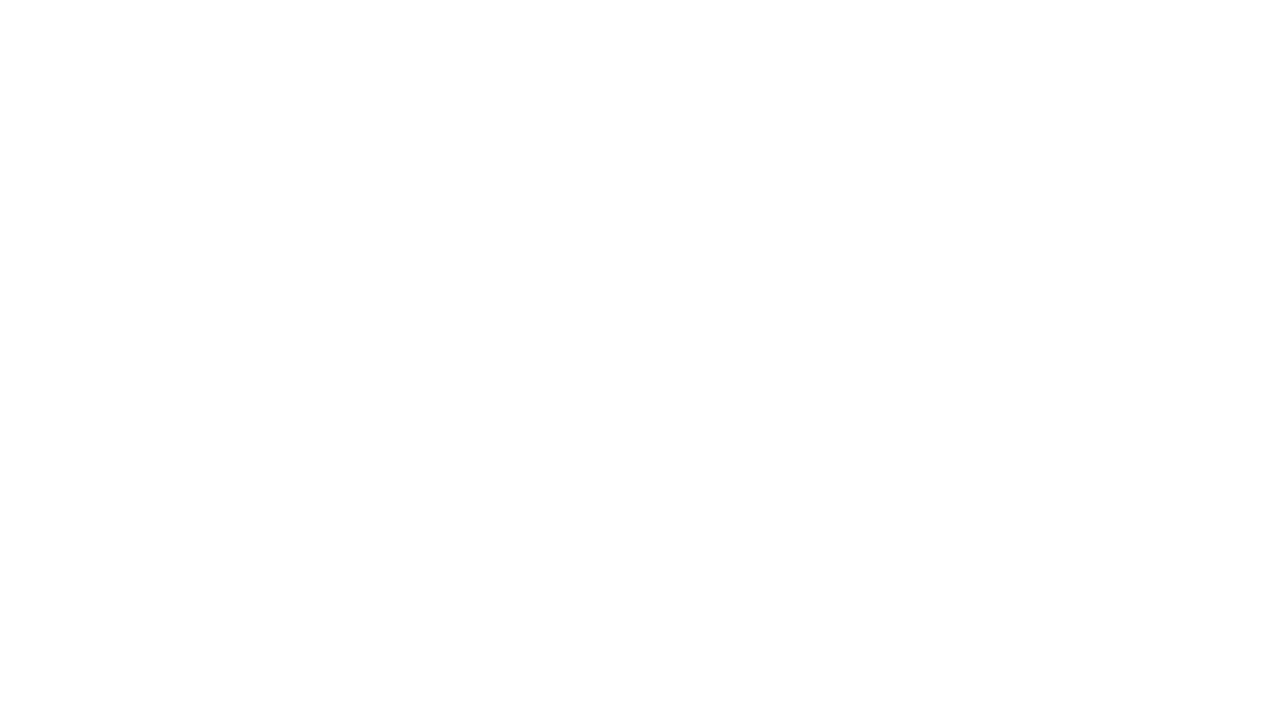

Navigated to http://selenium143.blogspot.com/
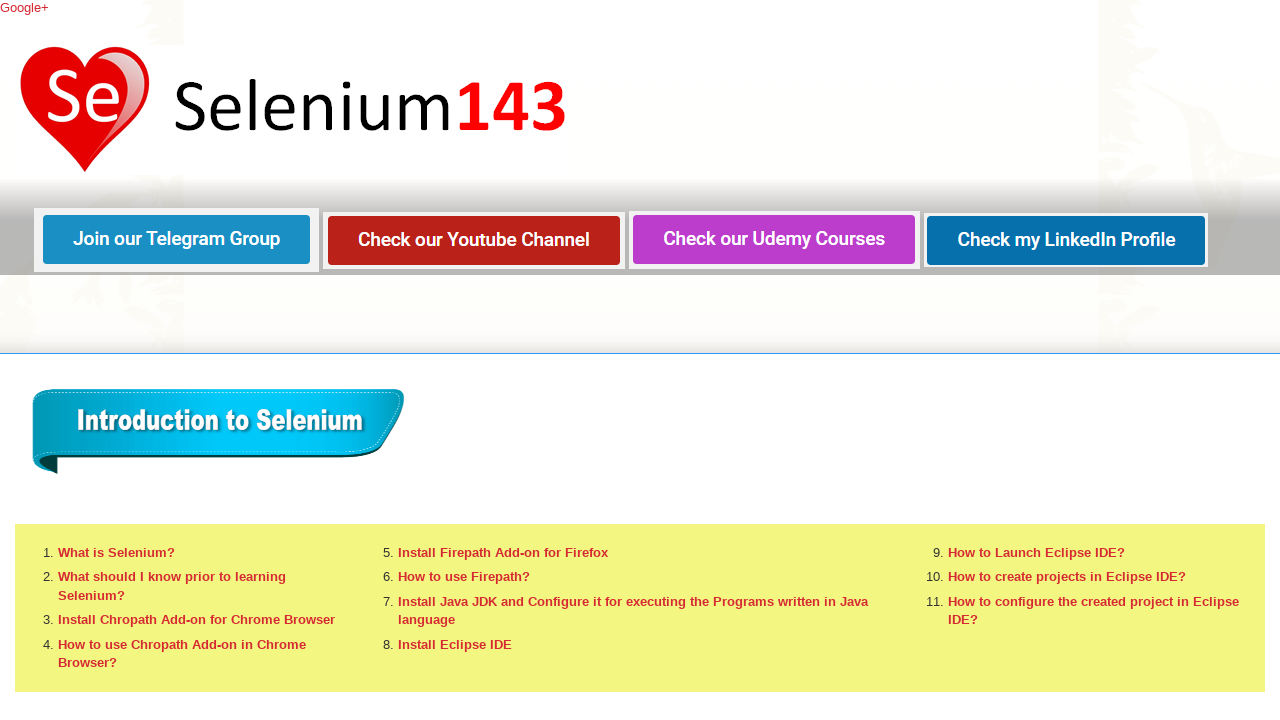

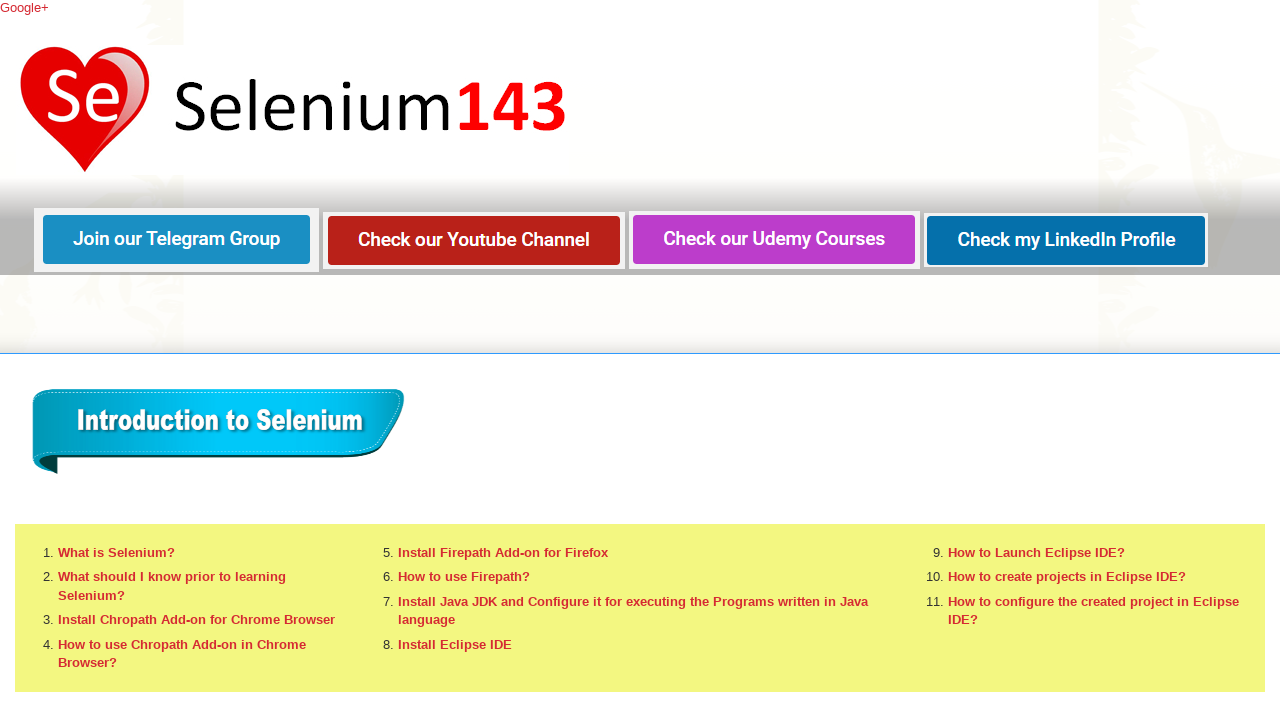